Tests radio button selection by iterating through radio buttons and selecting the C# option

Starting URL: https://seleniumpractise.blogspot.com/2016/08/how-to-automate-radio-button-in.html

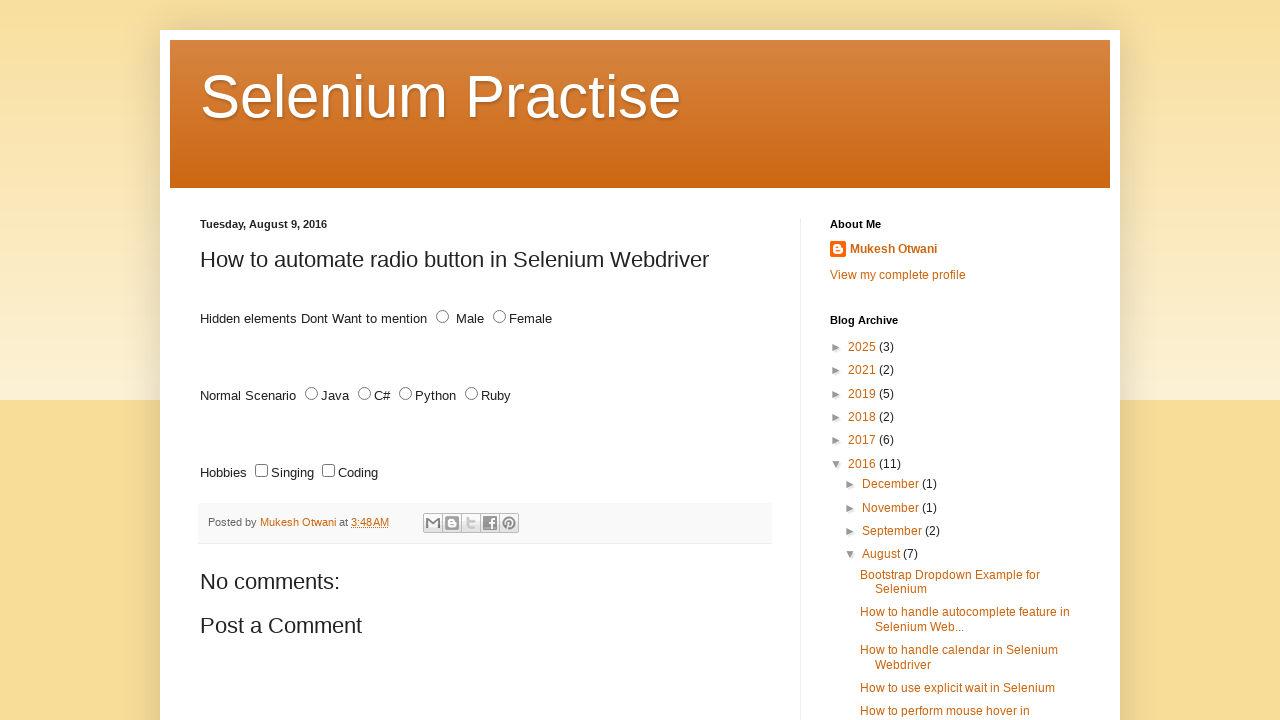

Located all radio buttons with name 'lang'
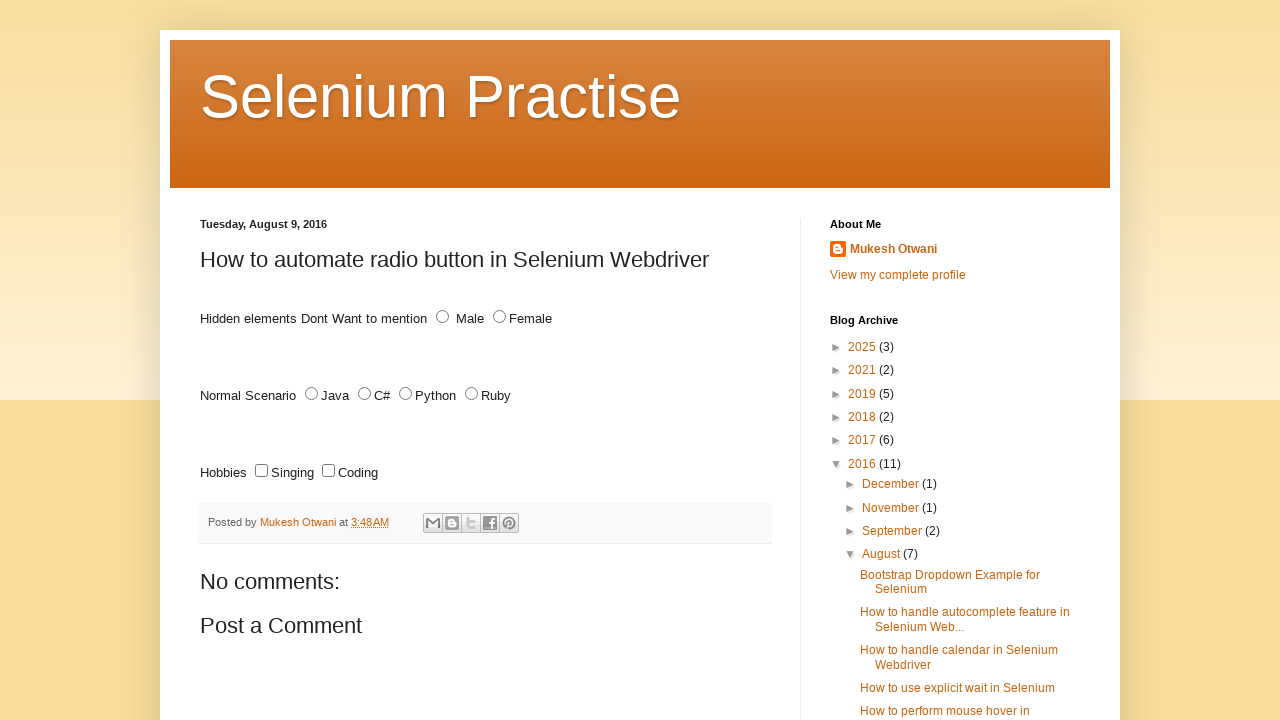

Retrieved radio button id attribute: java
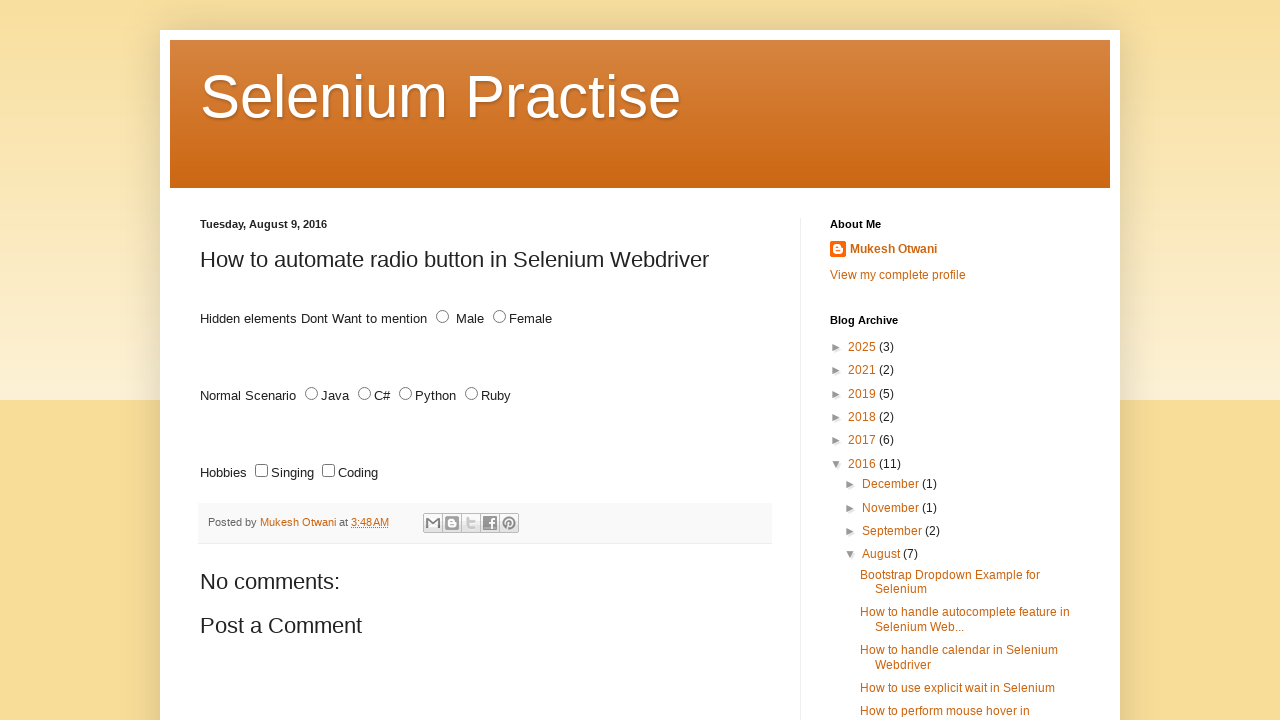

Retrieved radio button id attribute: c#
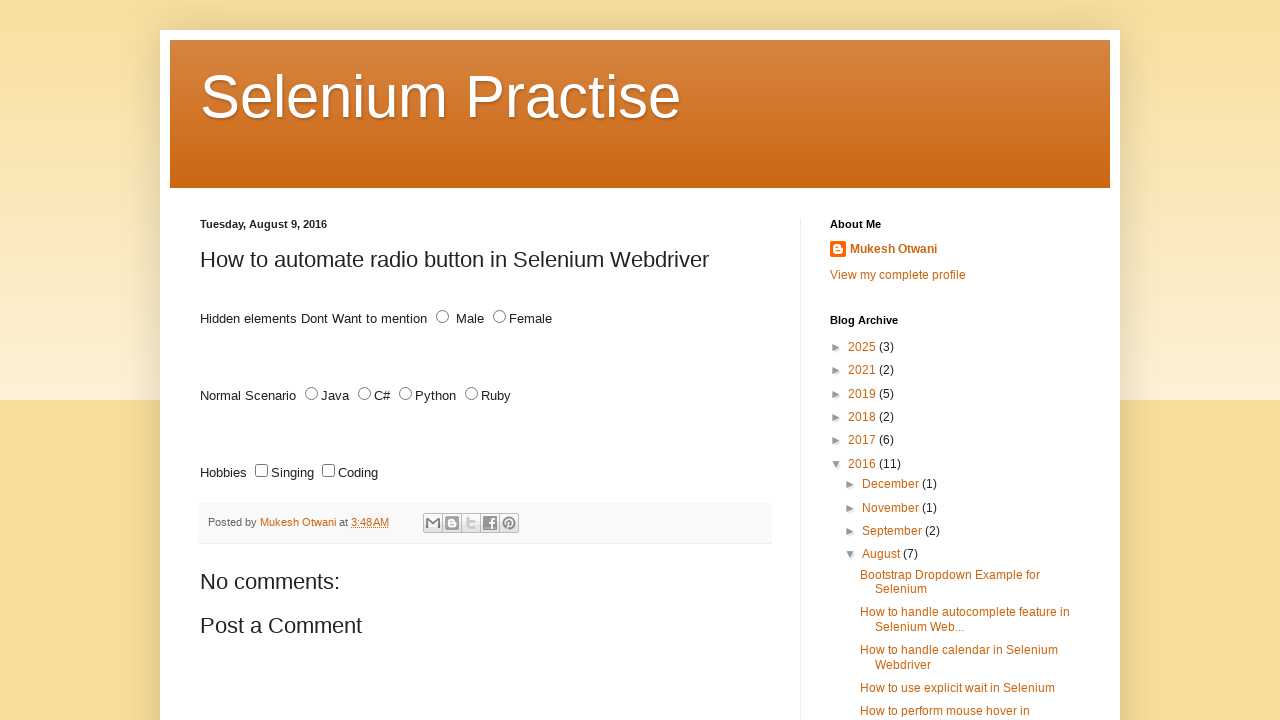

Selected C# radio button option
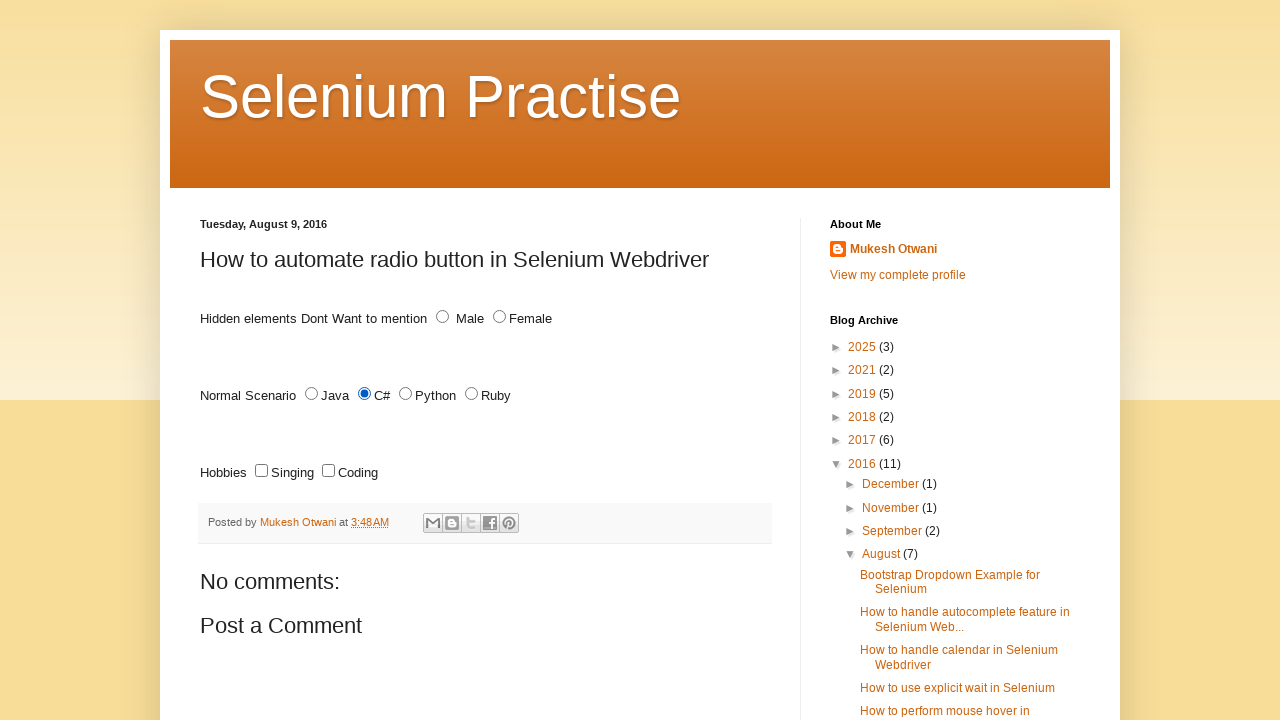

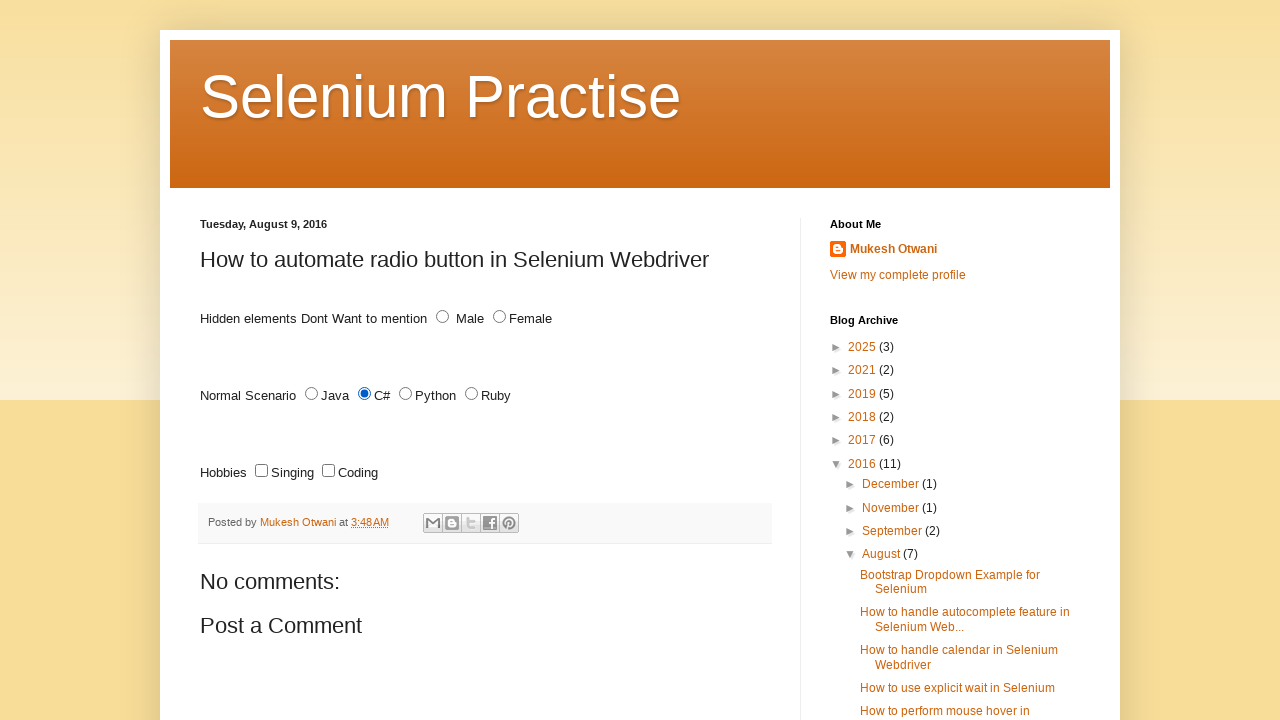